Tests a registration form by filling in required fields (first name, last name, email) and verifying the successful registration message

Starting URL: http://suninjuly.github.io/registration1.html

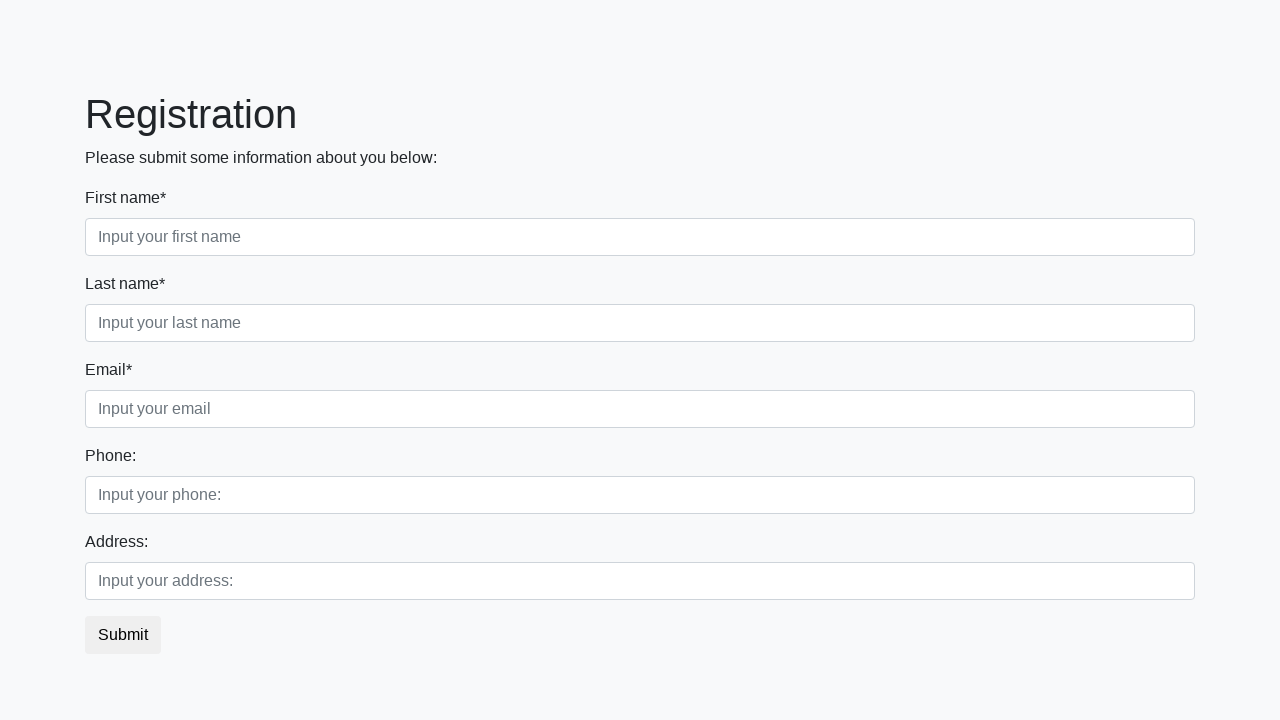

Filled first name field with 'Michael' on input.first:required
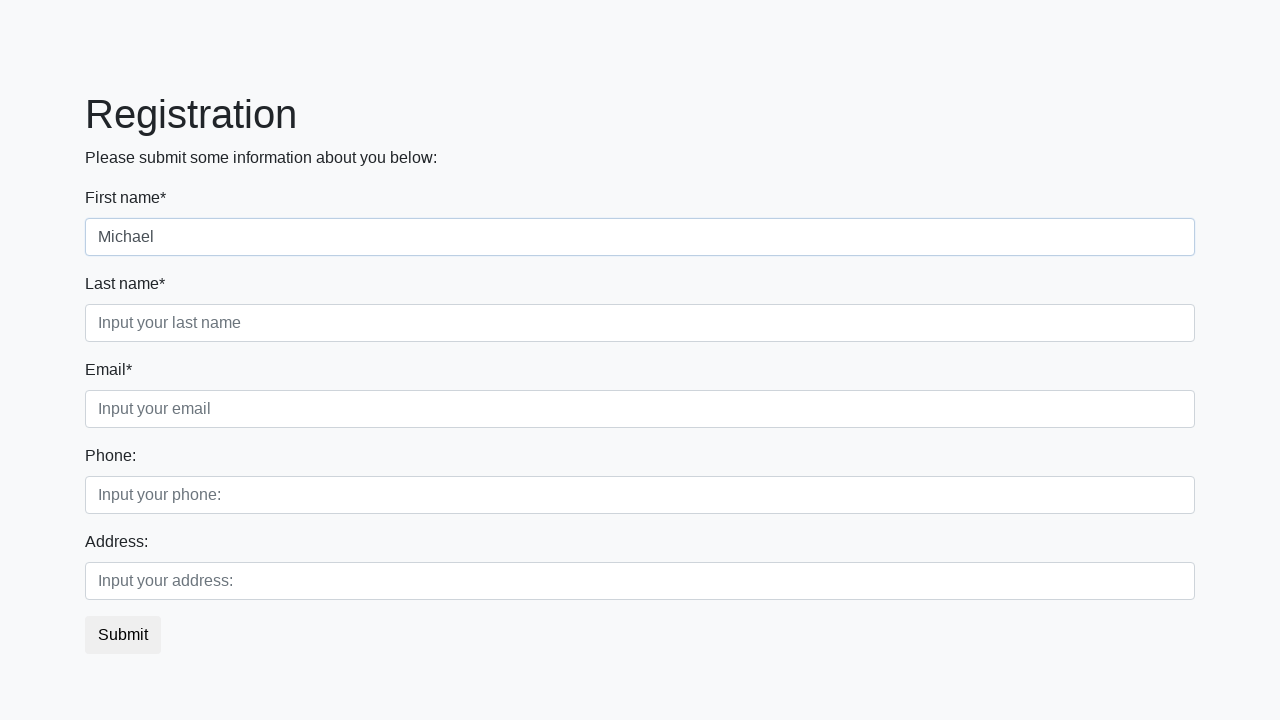

Filled last name field with 'Johnson' on .first_block>.second_class>.second
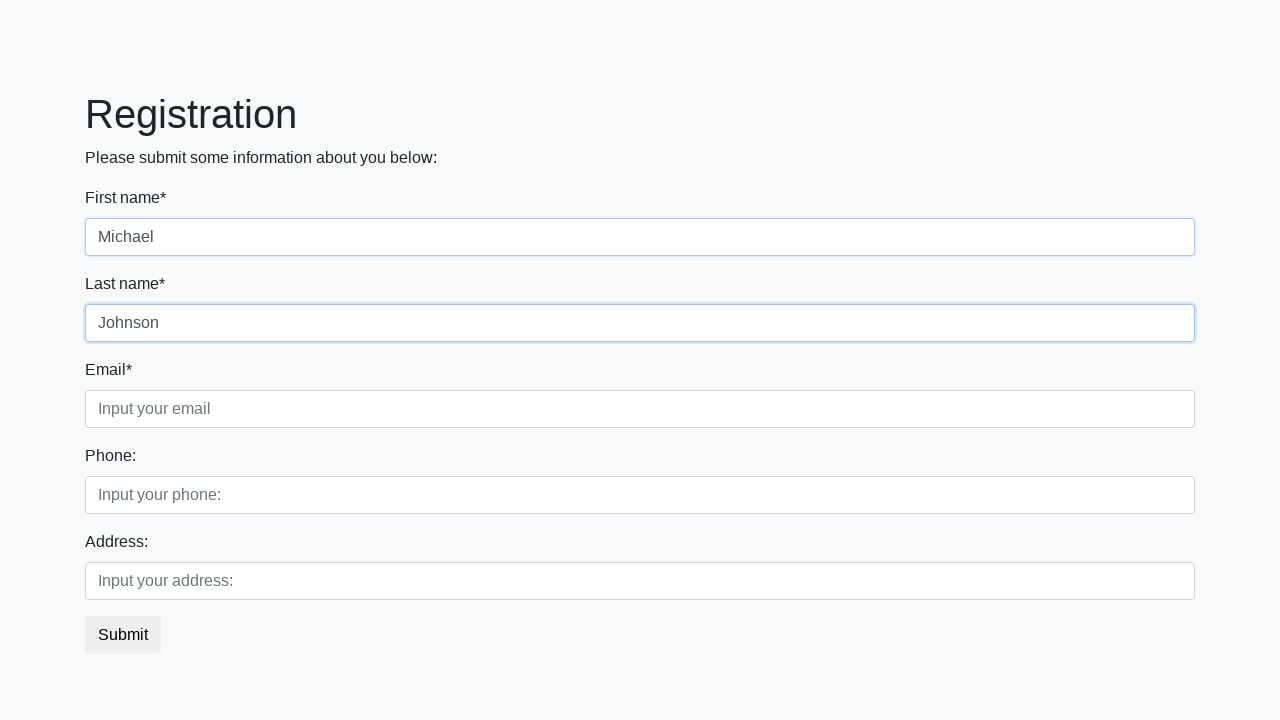

Filled email field with 'mjohnson@example.com' on .third
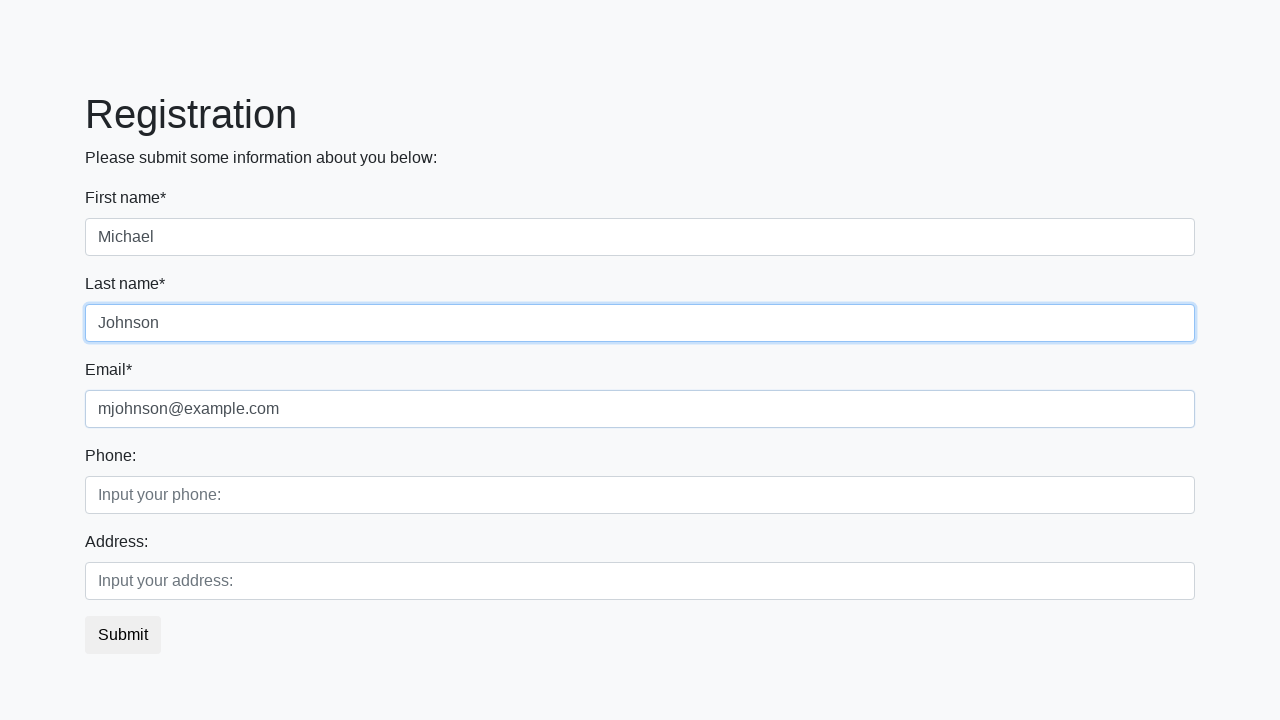

Clicked registration submit button at (123, 635) on button.btn
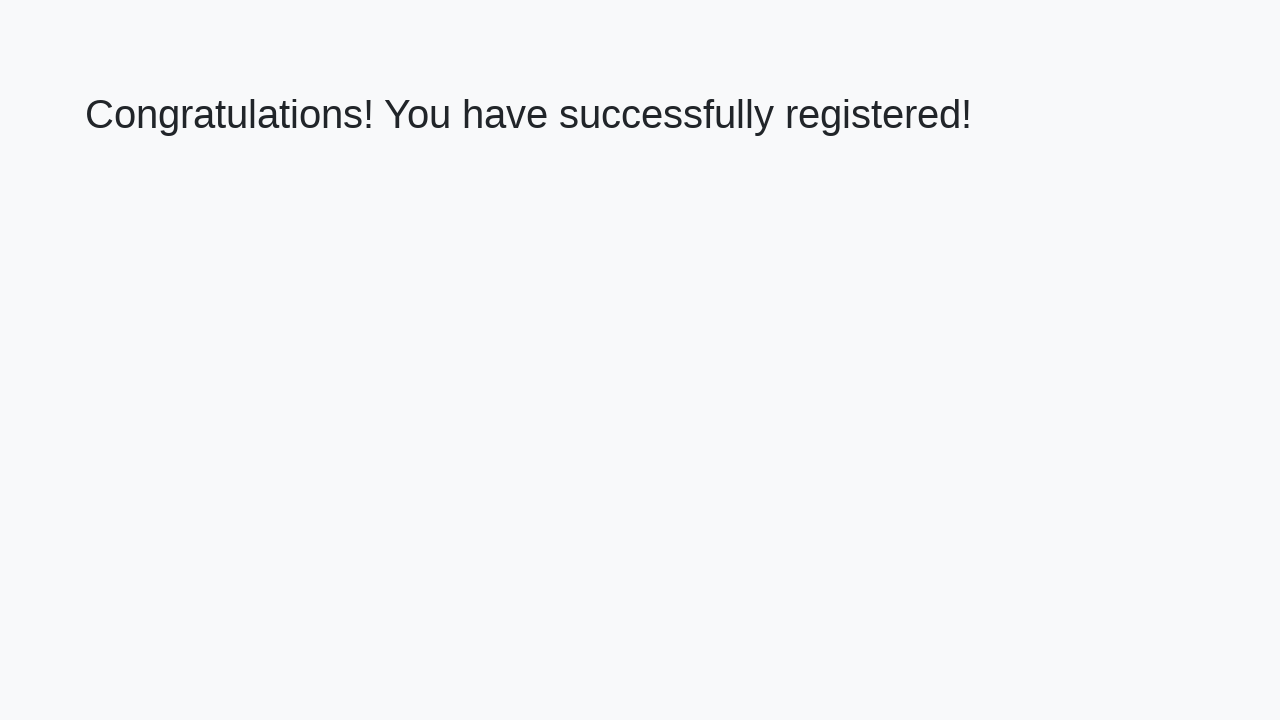

Success message header element loaded
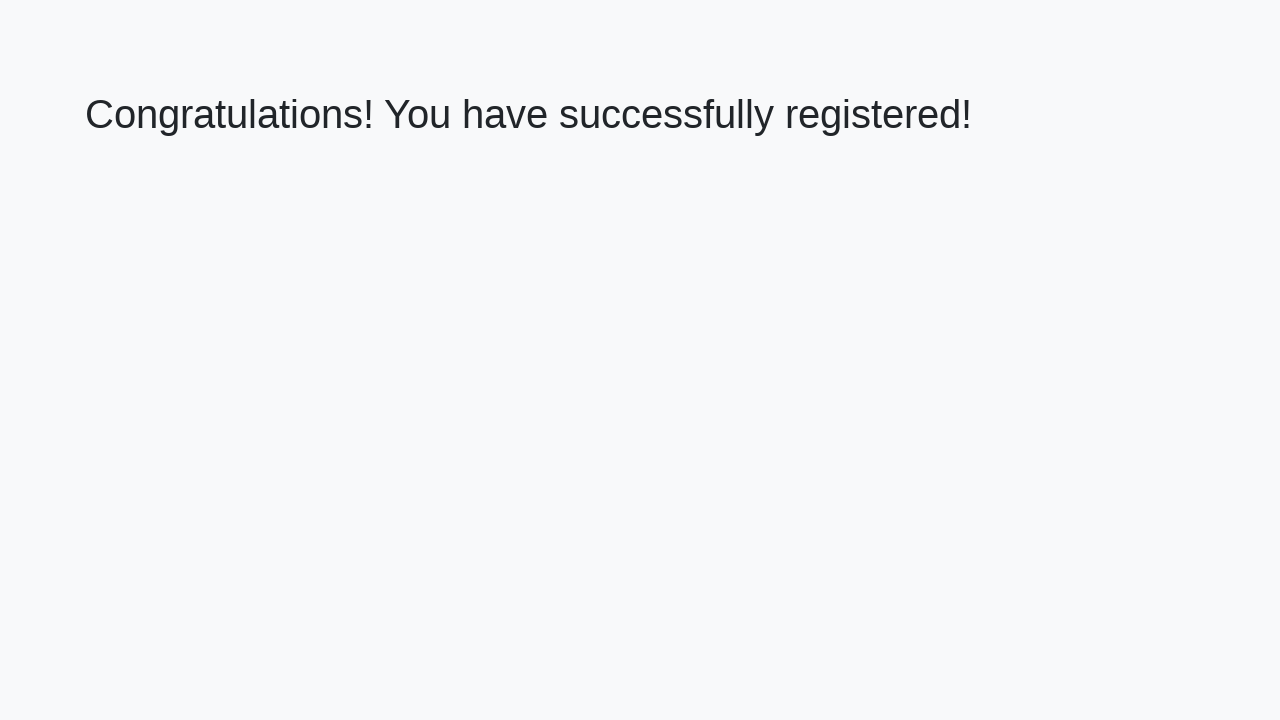

Verified successful registration message: 'Congratulations! You have successfully registered!'
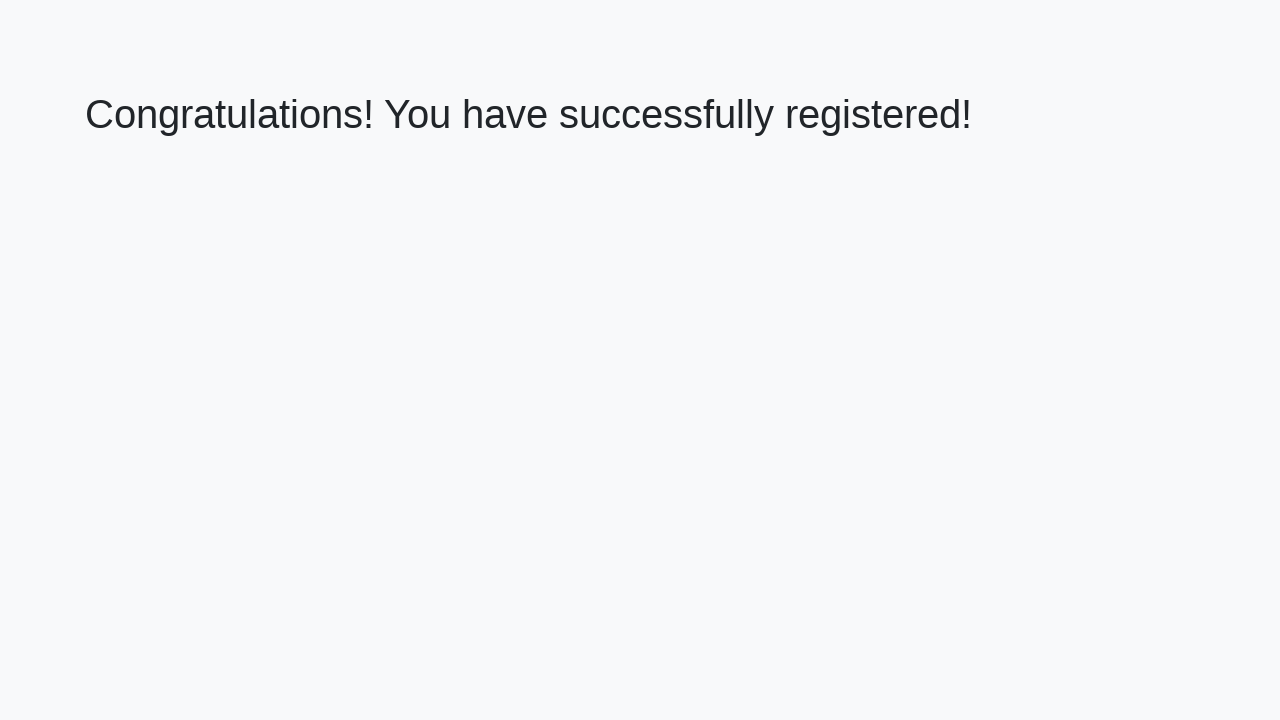

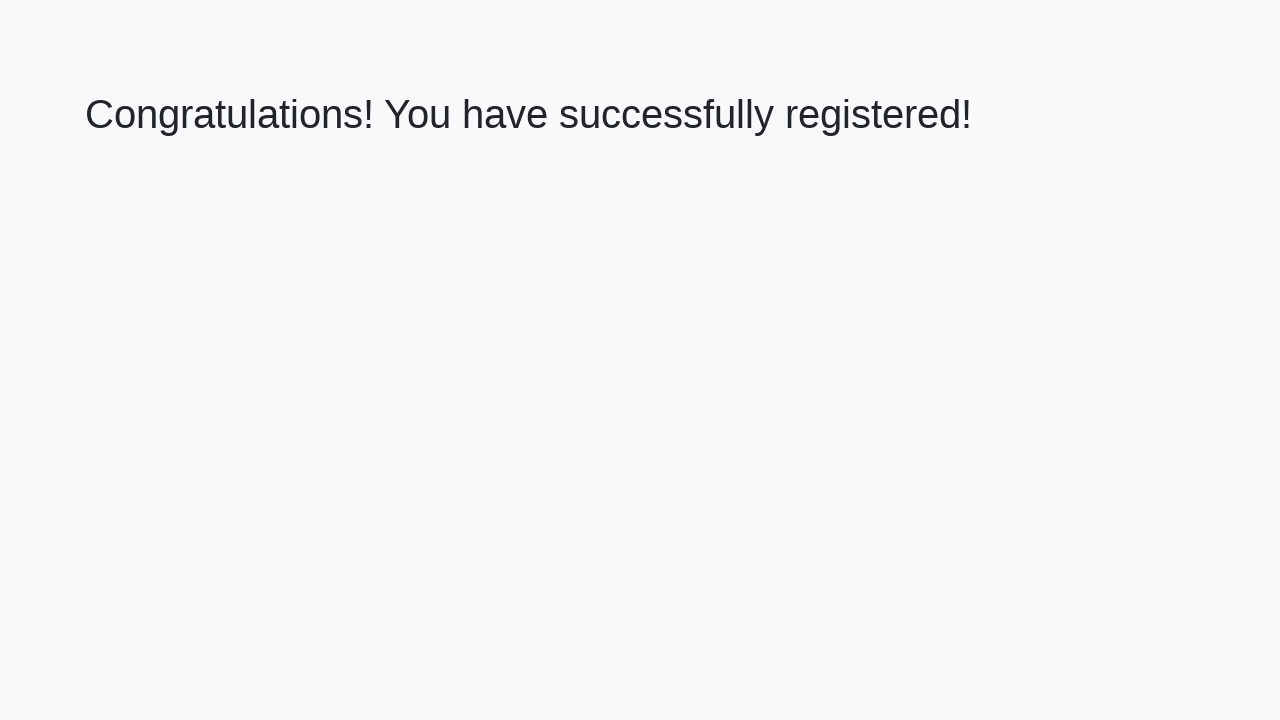